Navigates to the Demoblaze demo e-commerce store and verifies the page title is correct

Starting URL: https://www.demoblaze.com/

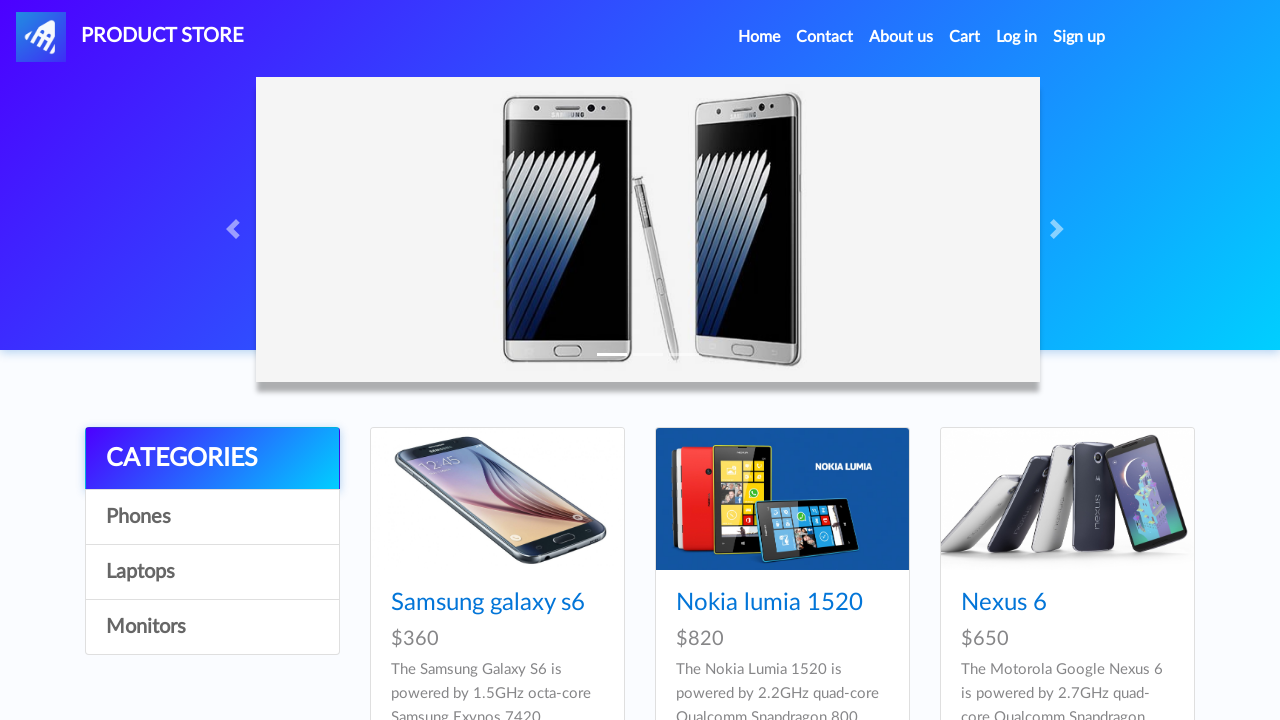

Navigated to Demoblaze e-commerce store
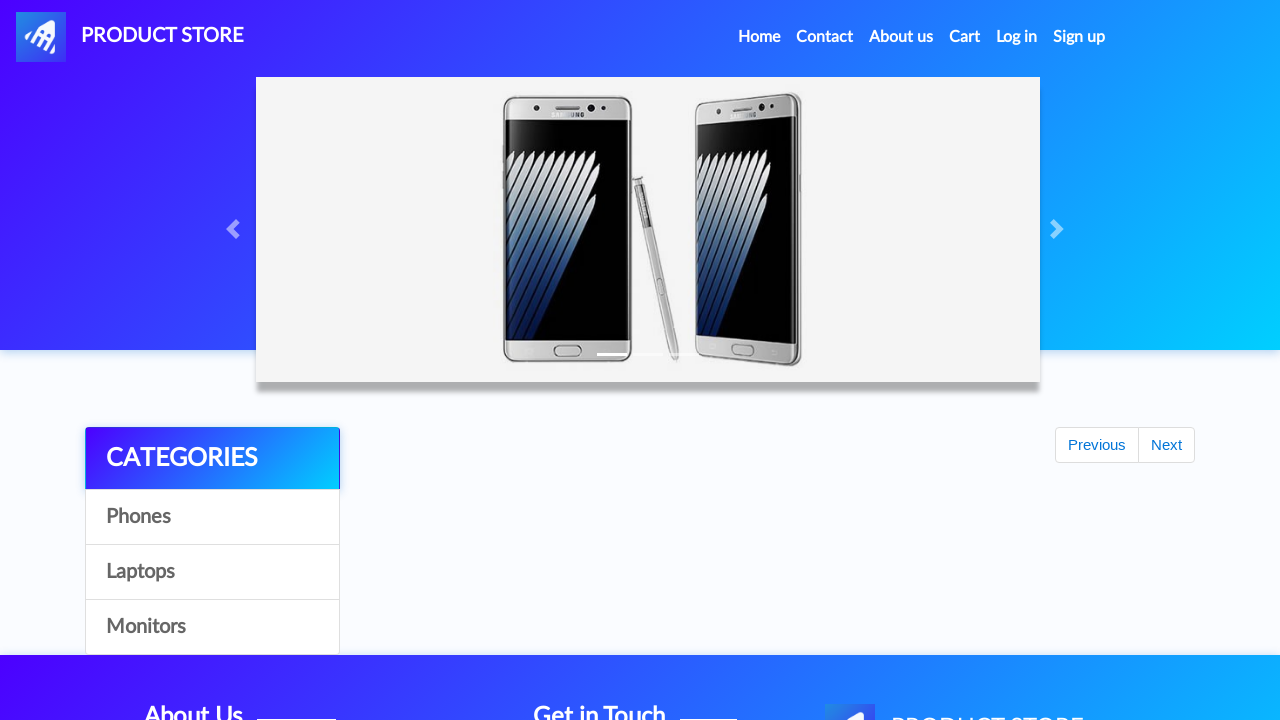

Verified page title is 'STORE'
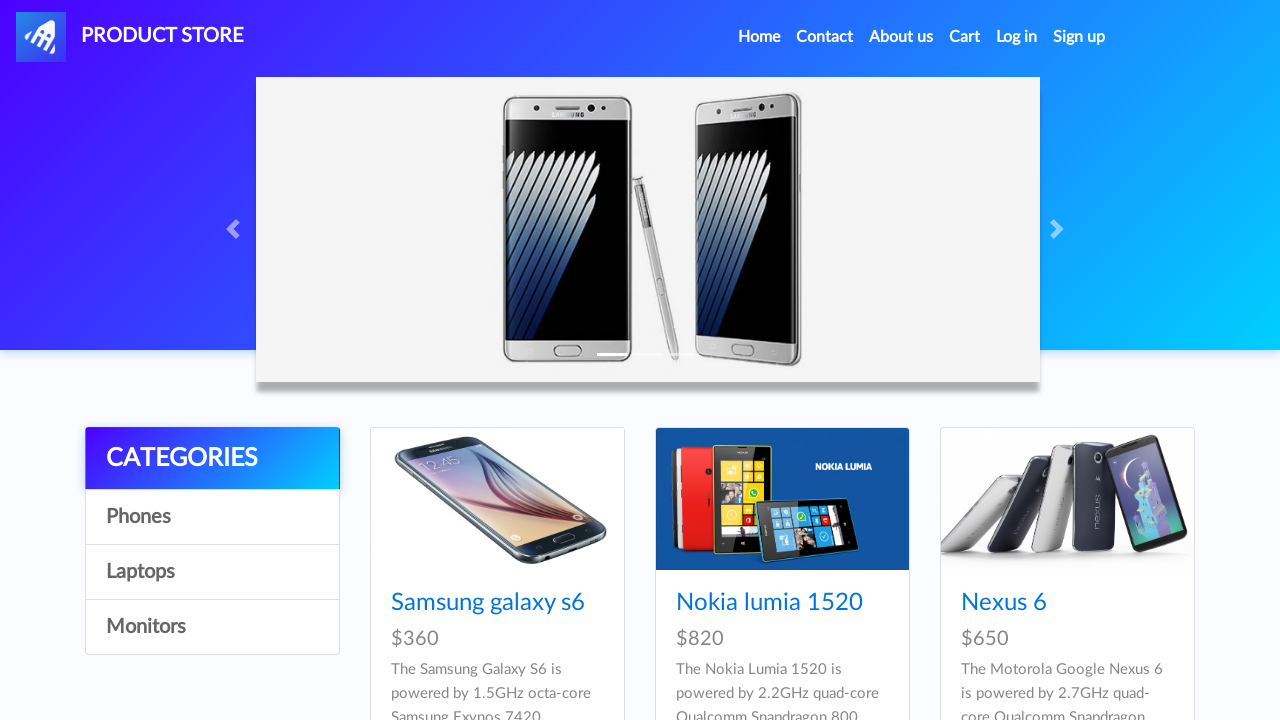

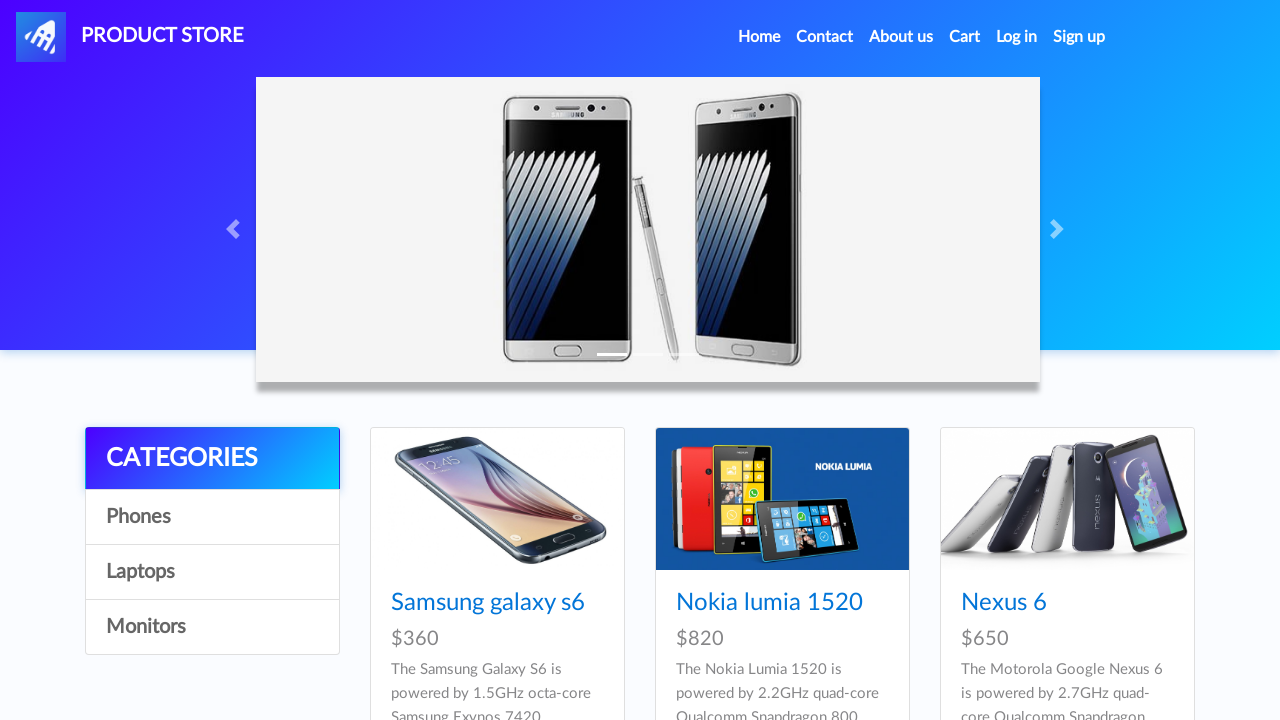